Tests iframe functionality by navigating to the Frames page, switching to an iframe, and verifying the heading text inside the iframe.

Starting URL: https://demoqa.com/

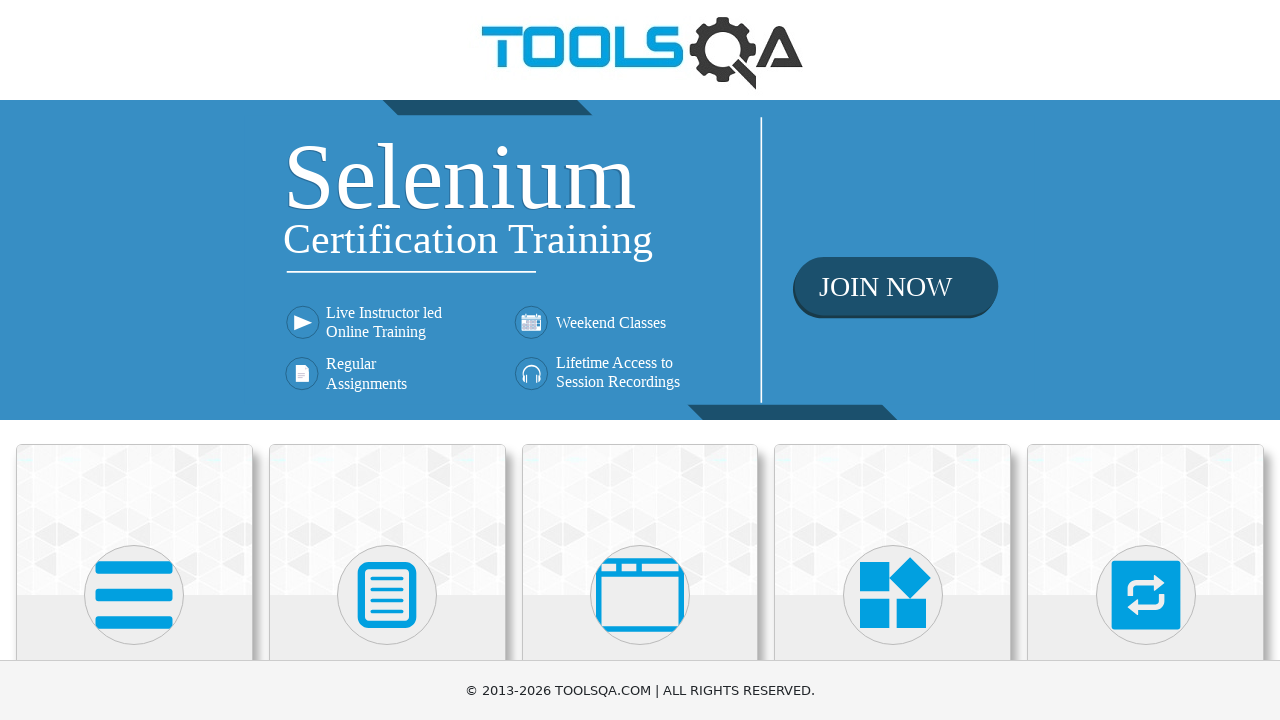

Scrolled down to see menu options
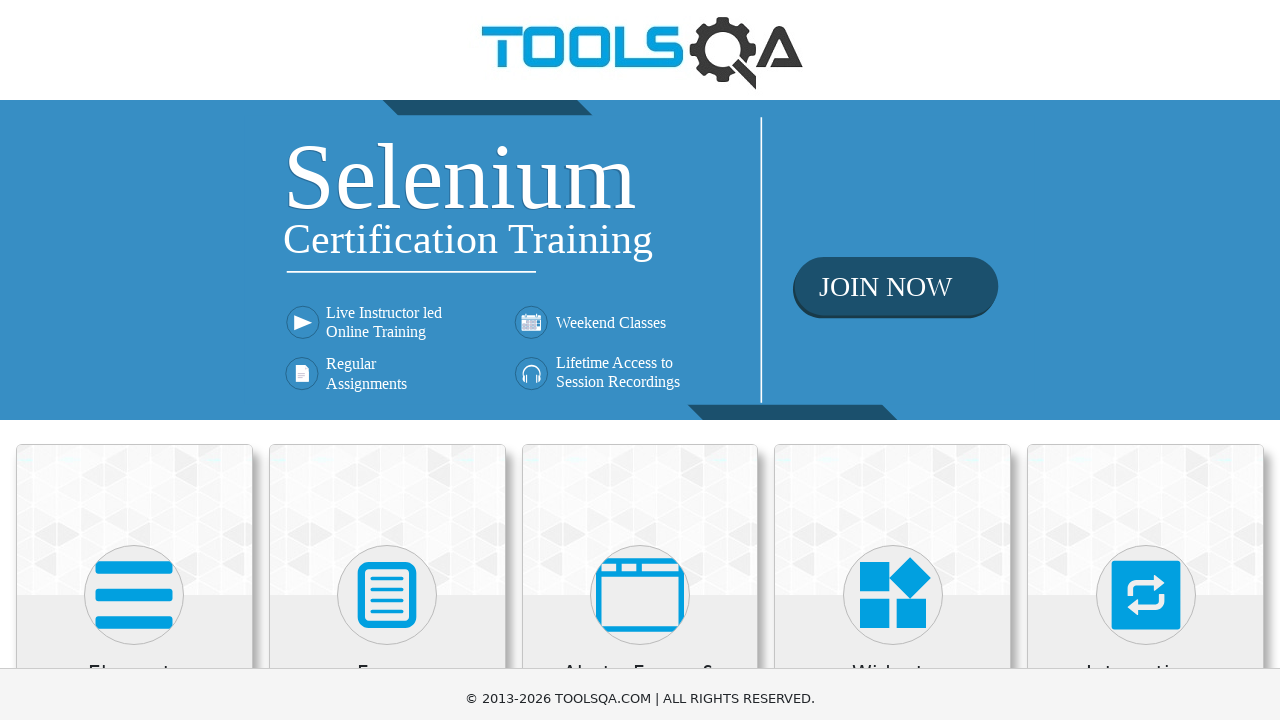

Clicked on 'Alerts, Frame & Windows' card at (640, 185) on xpath=//h5[text()='Alerts, Frame & Windows']
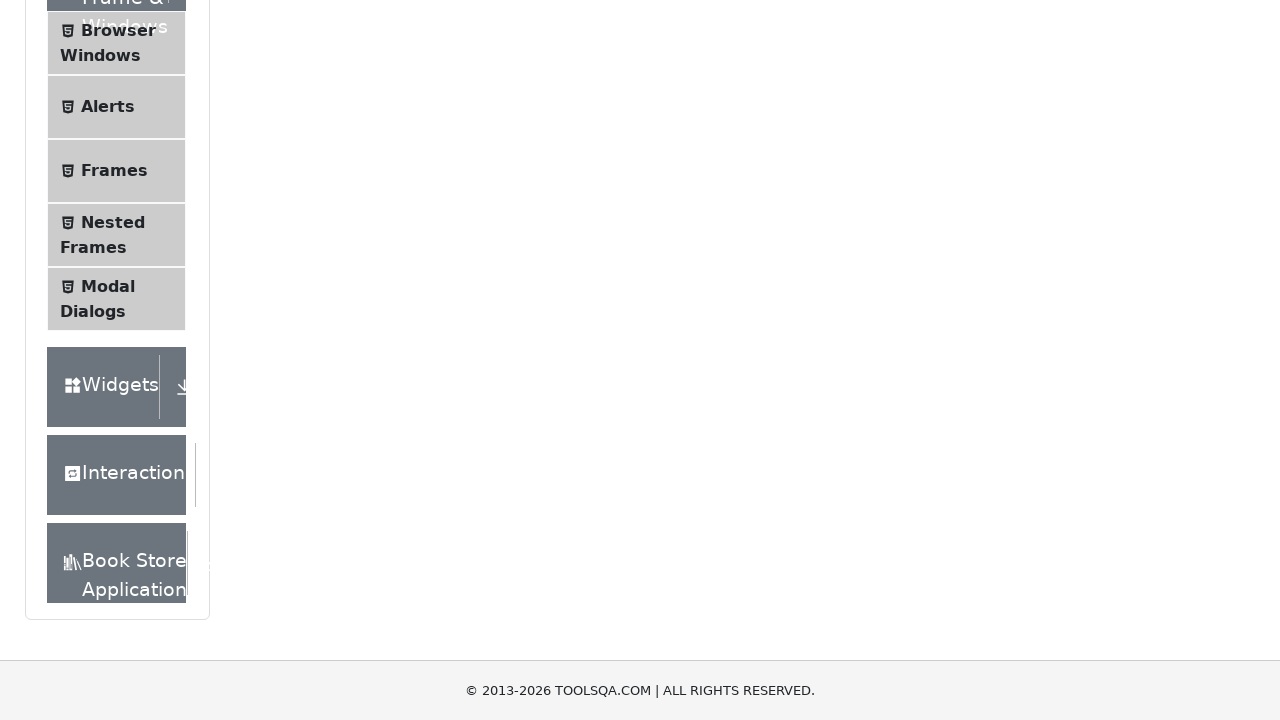

Clicked on 'Frames' option in side menu at (114, 171) on xpath=//span[text()='Frames']
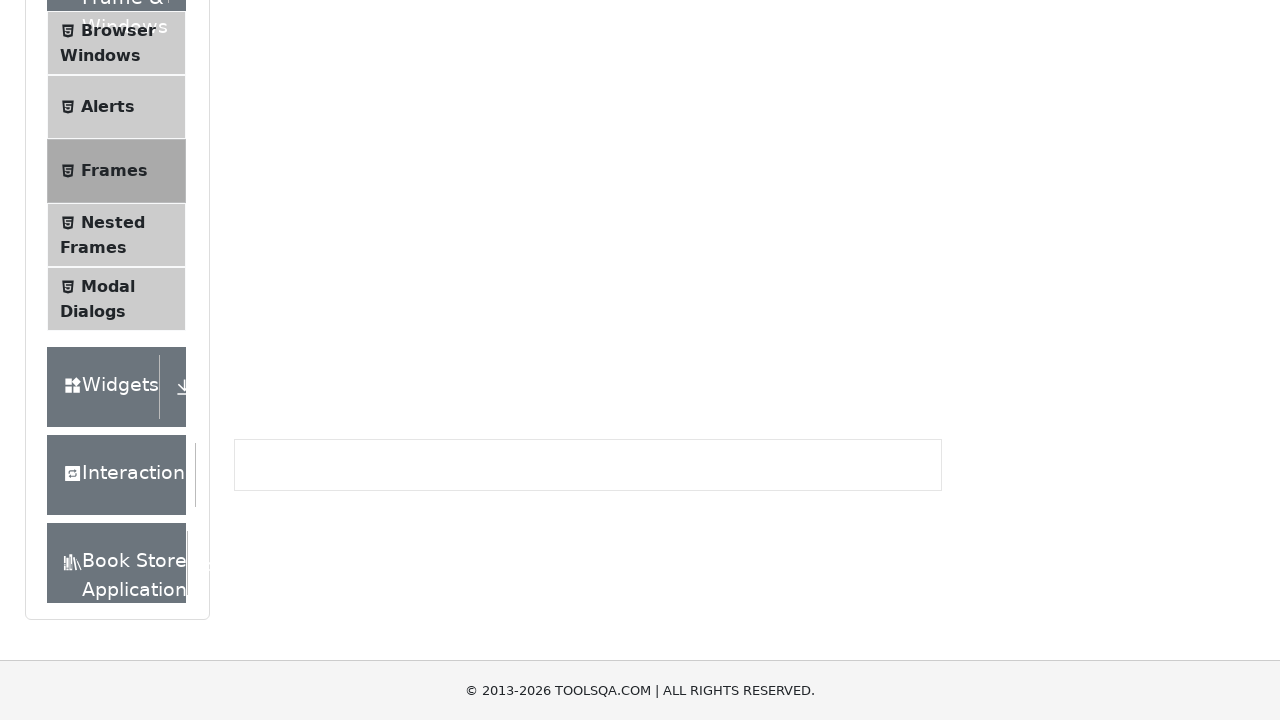

Scrolled down to view iframe content
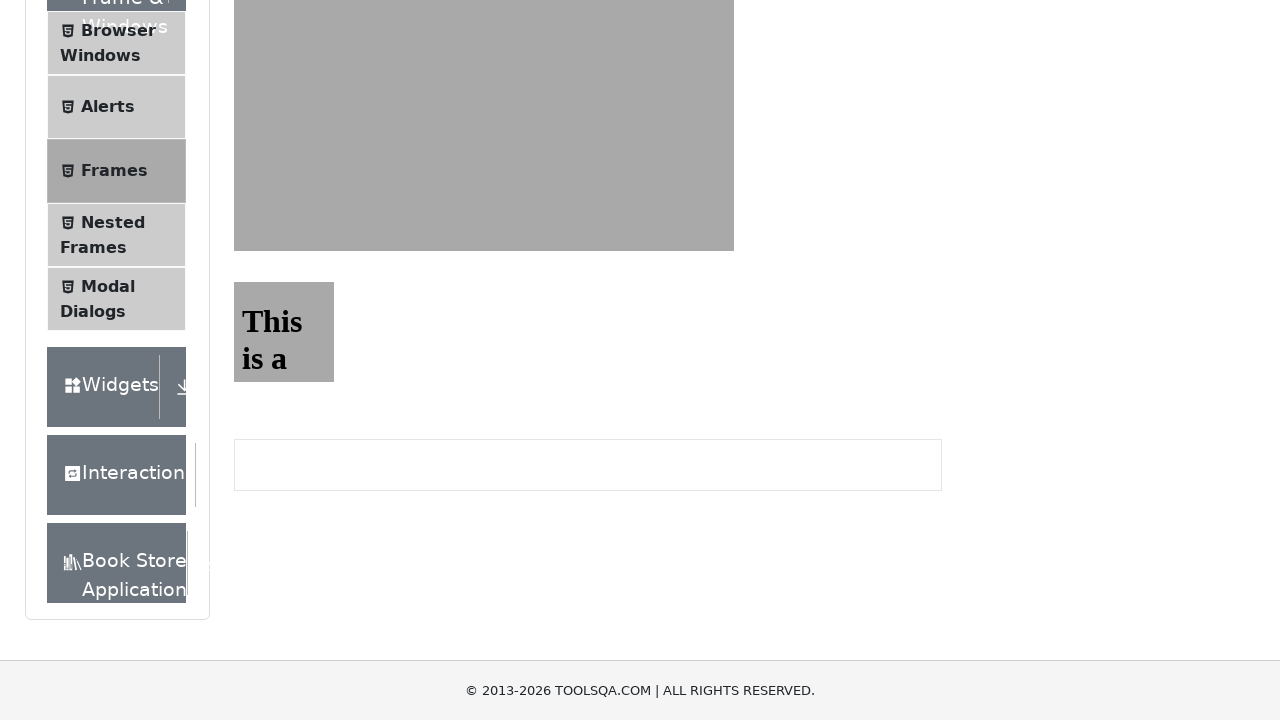

Located iframe with id 'frame1'
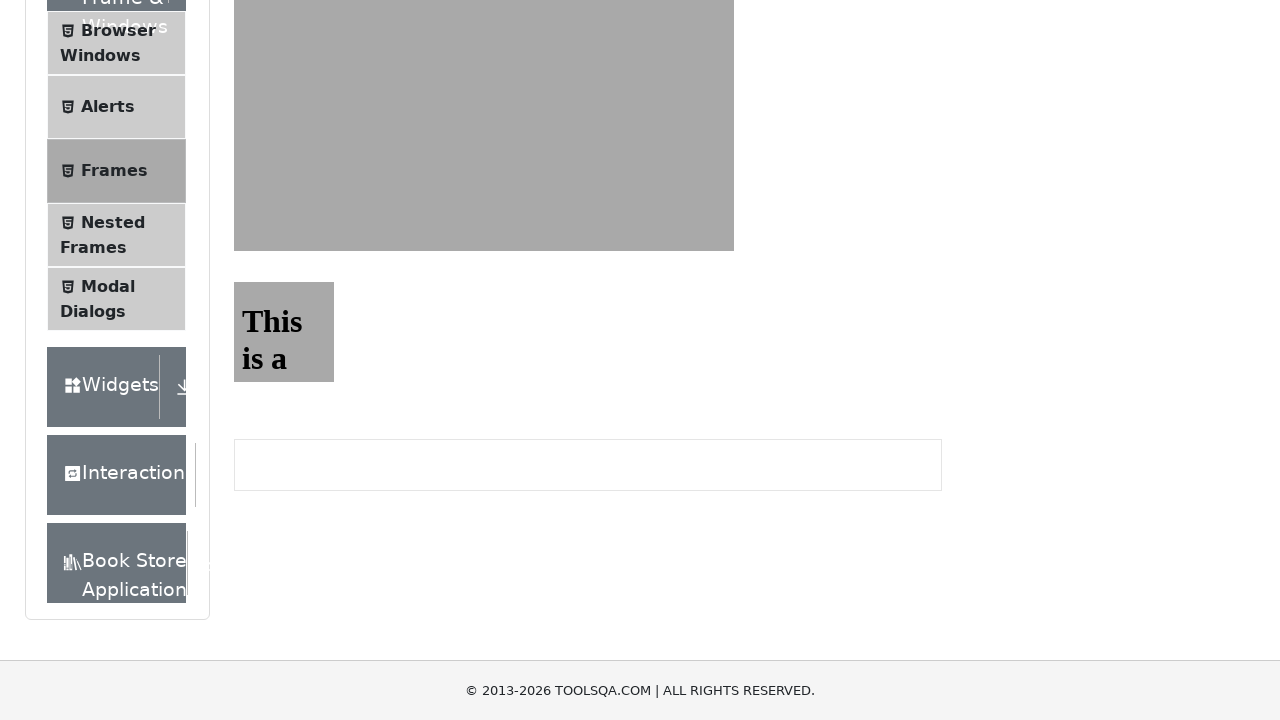

Located heading element inside iframe
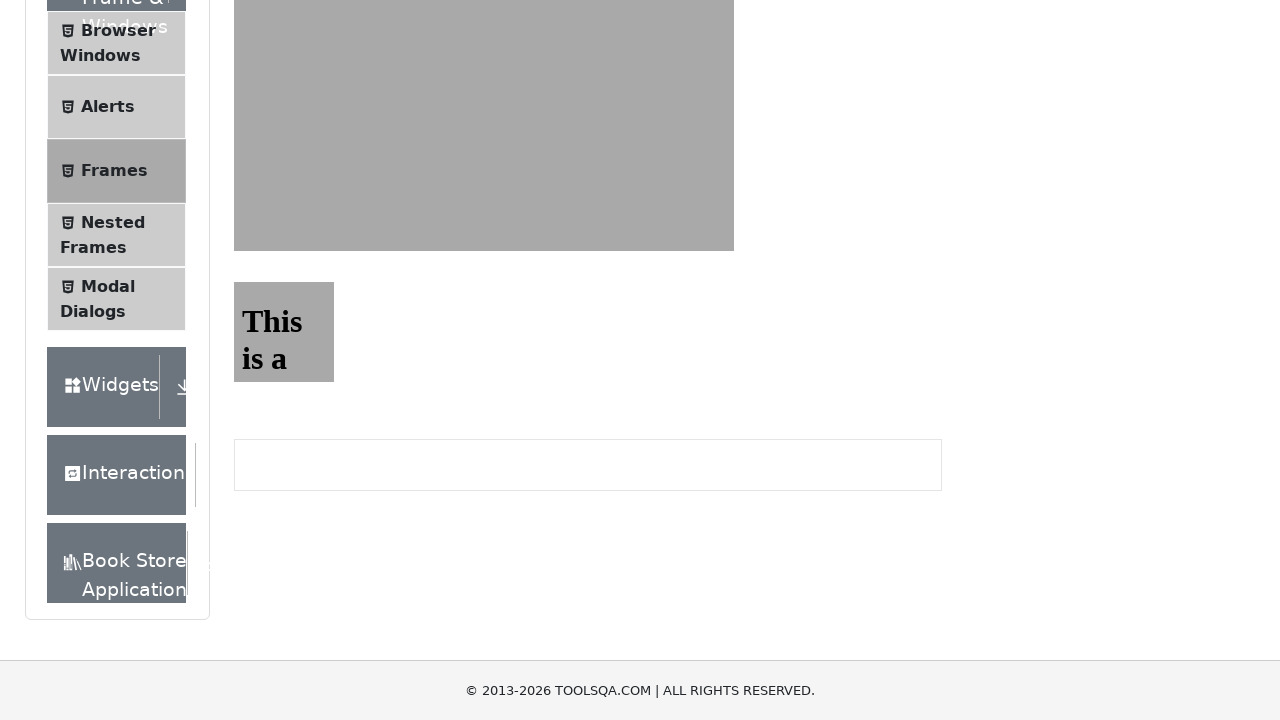

Heading element became visible
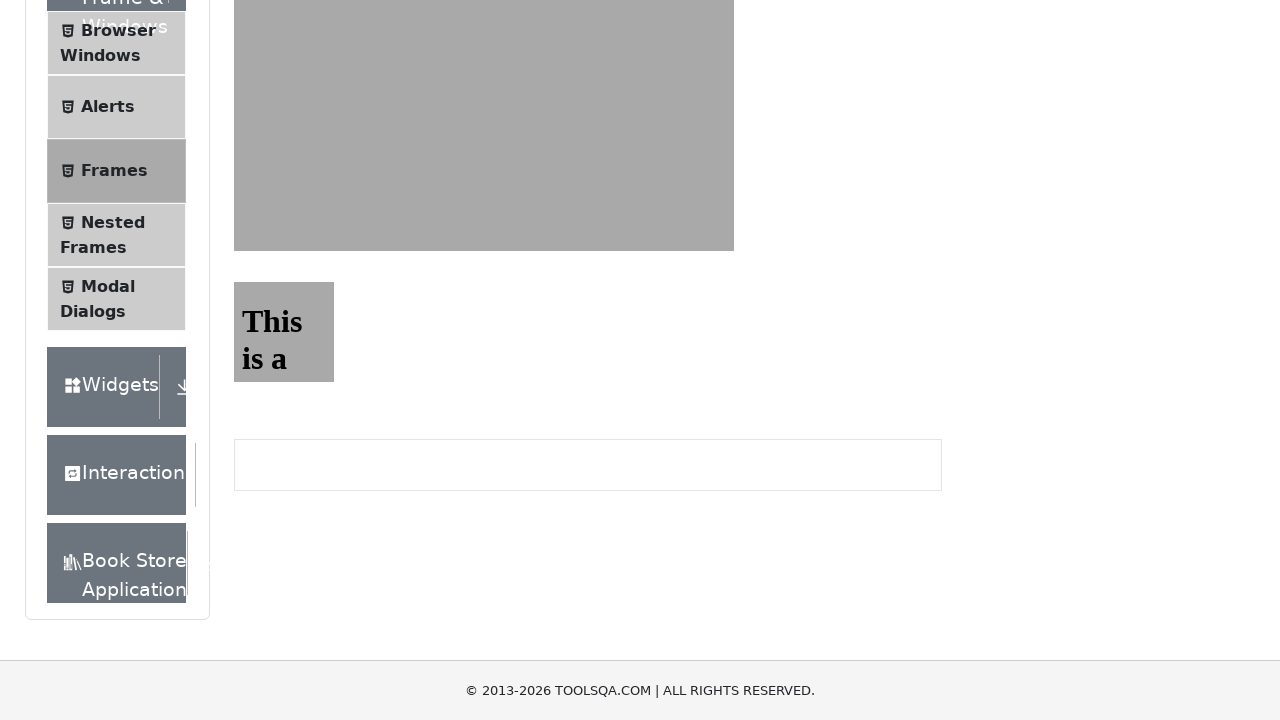

Verified heading text is 'This is a sample page'
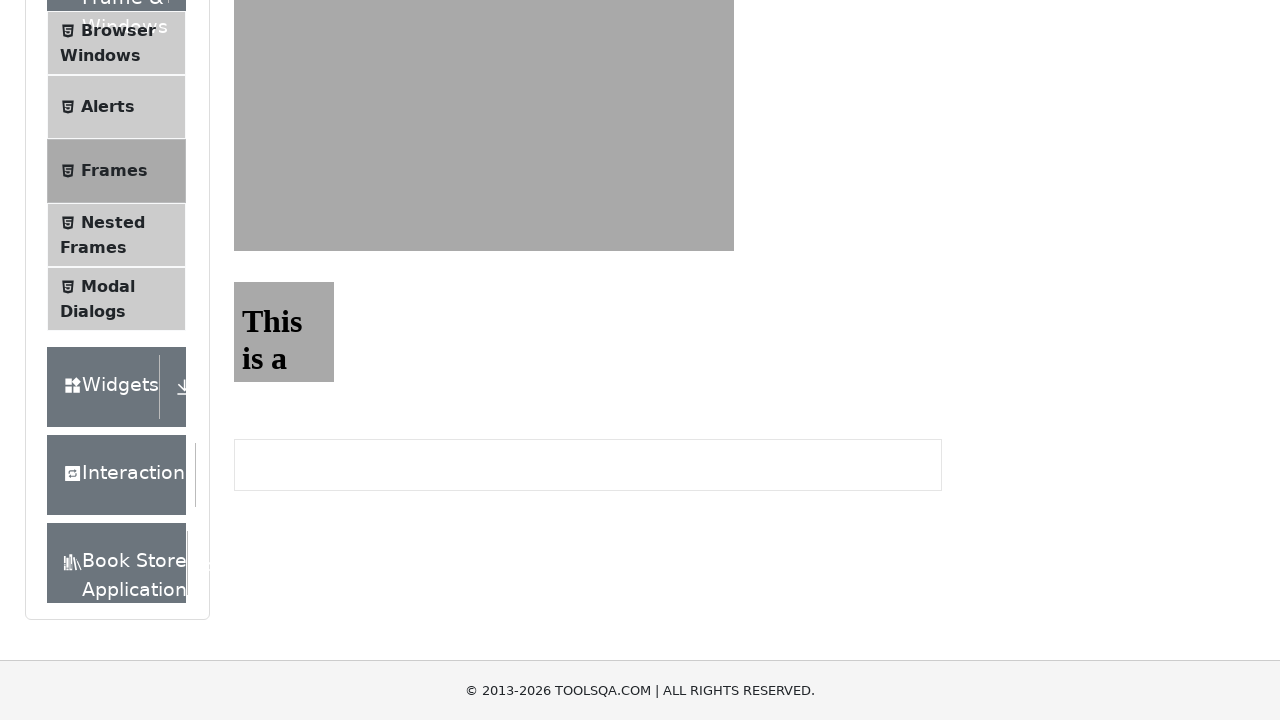

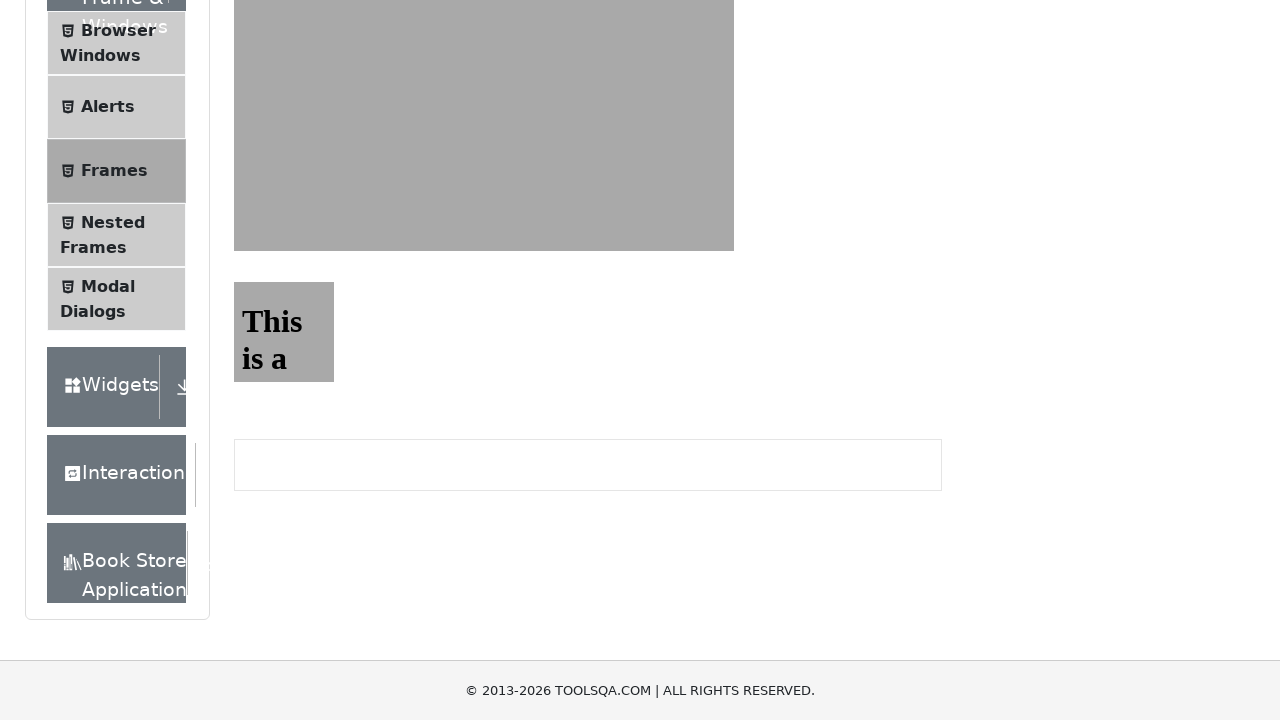